Tests navigation on a pharmacy product page by scrolling down, clicking on a complement/related products tab, and selecting a sorting option to view prices

Starting URL: https://tabletka.by/result?ls=17447

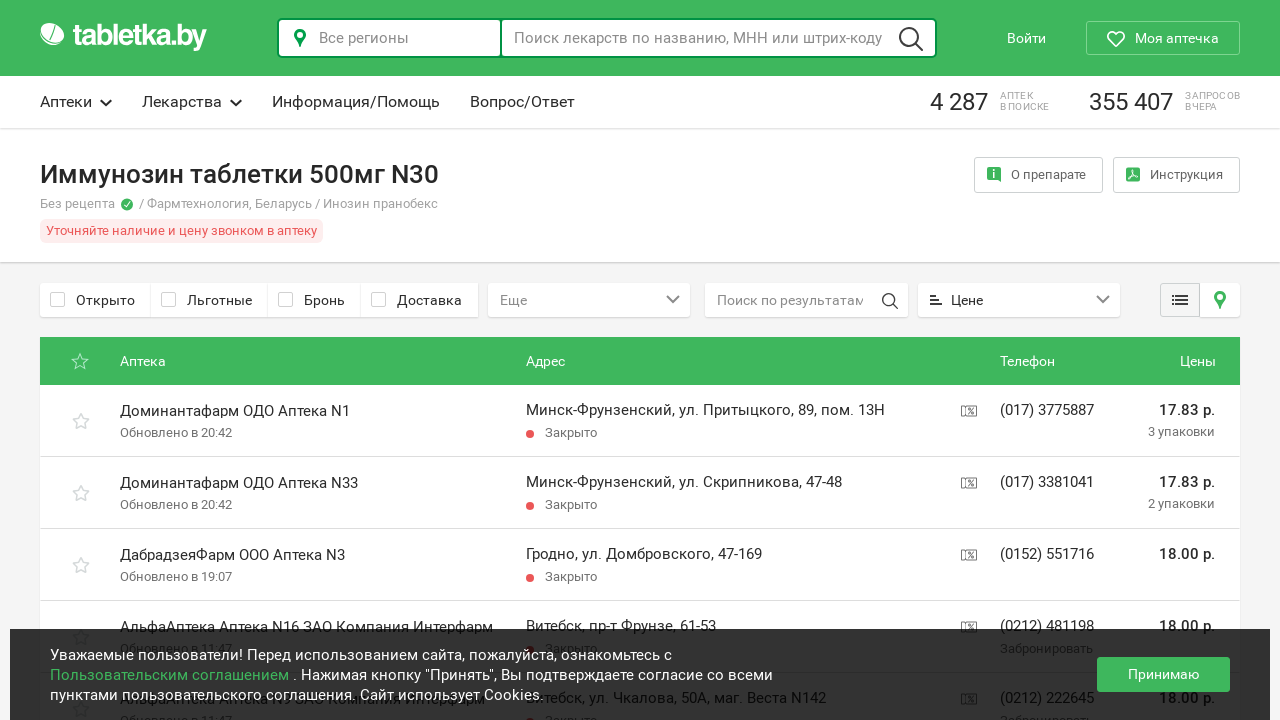

Waited for page to load (domcontentloaded)
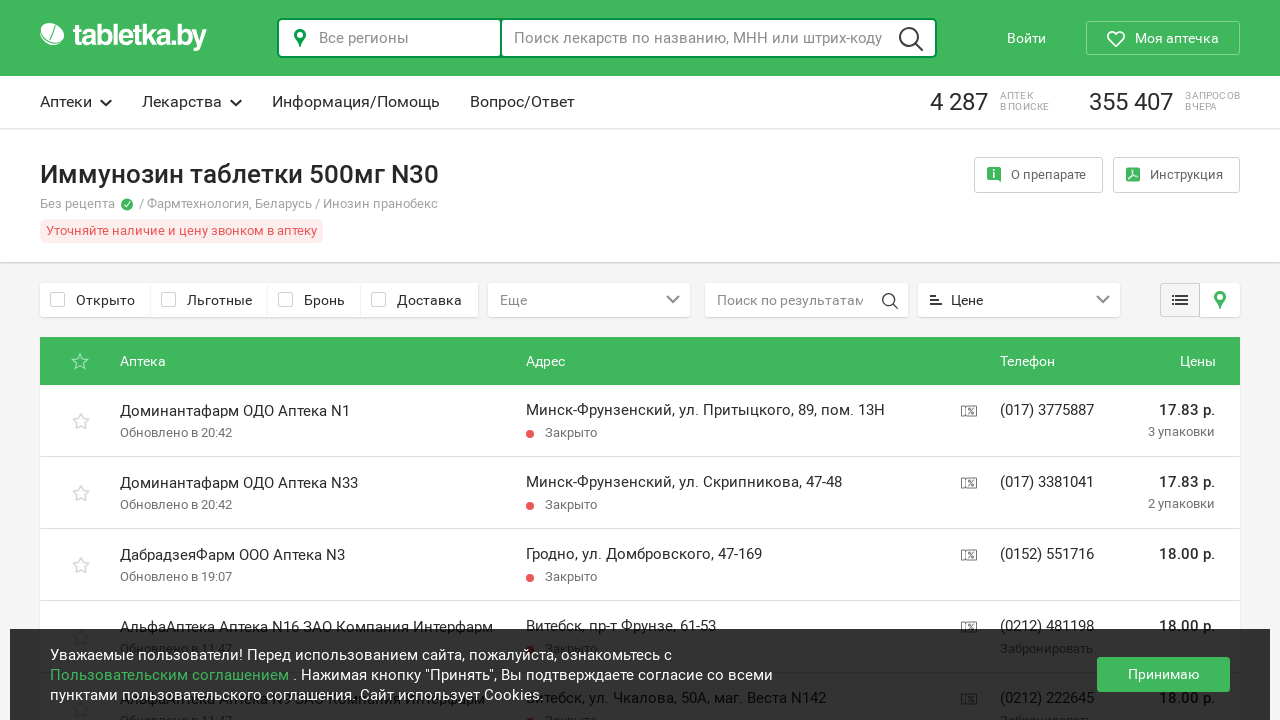

Scrolled down 200 pixels to reveal content
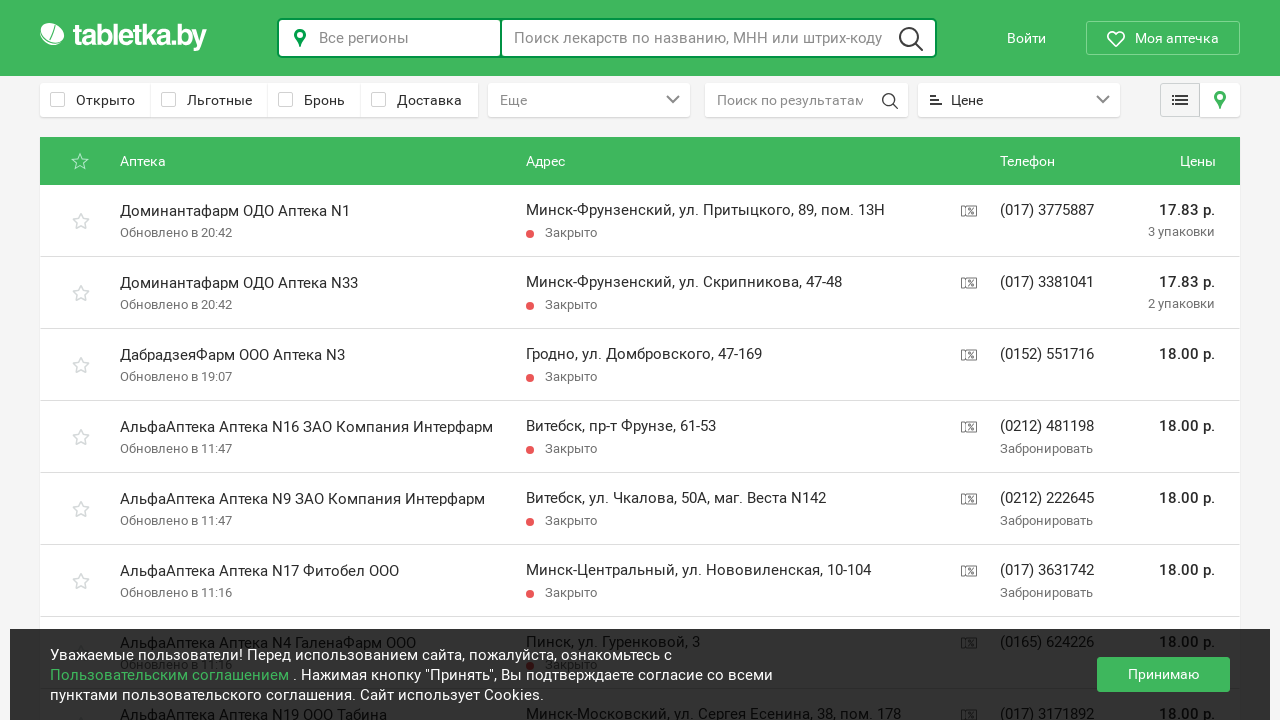

Clicked on complement/related products tab at (1014, 100) on div.tabs-complement-inn
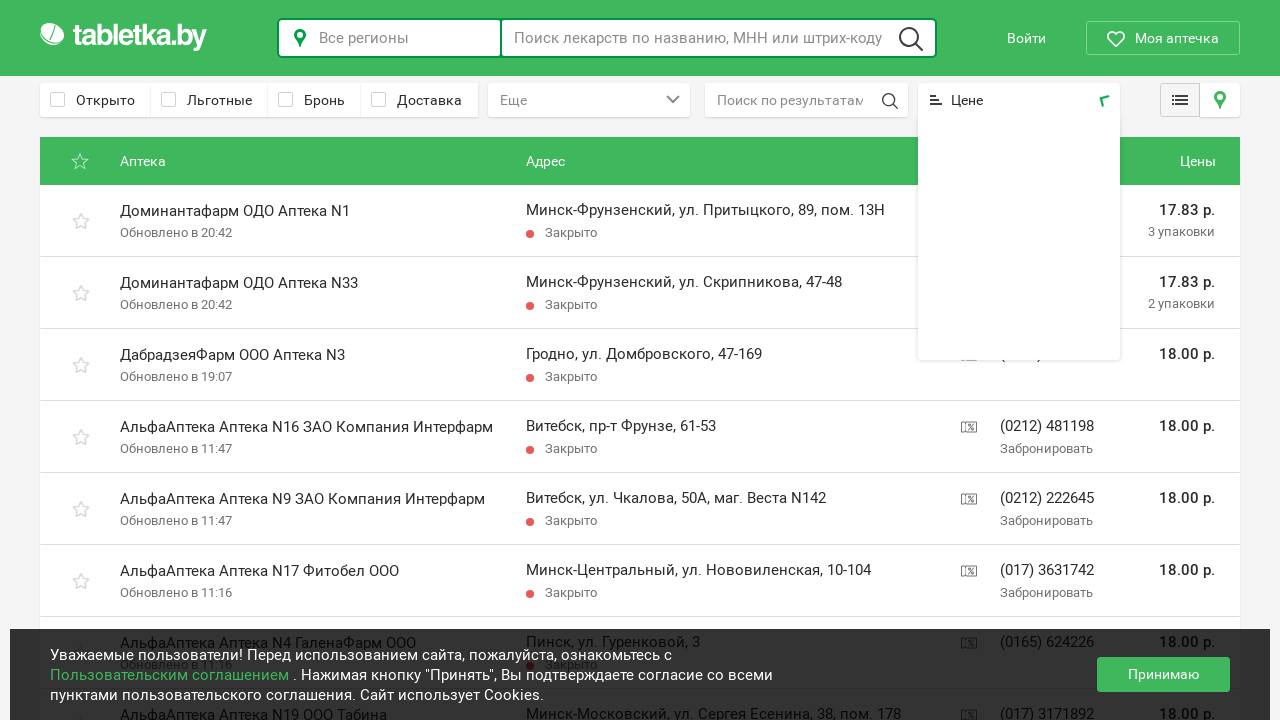

Waited 1000ms for tab content to load
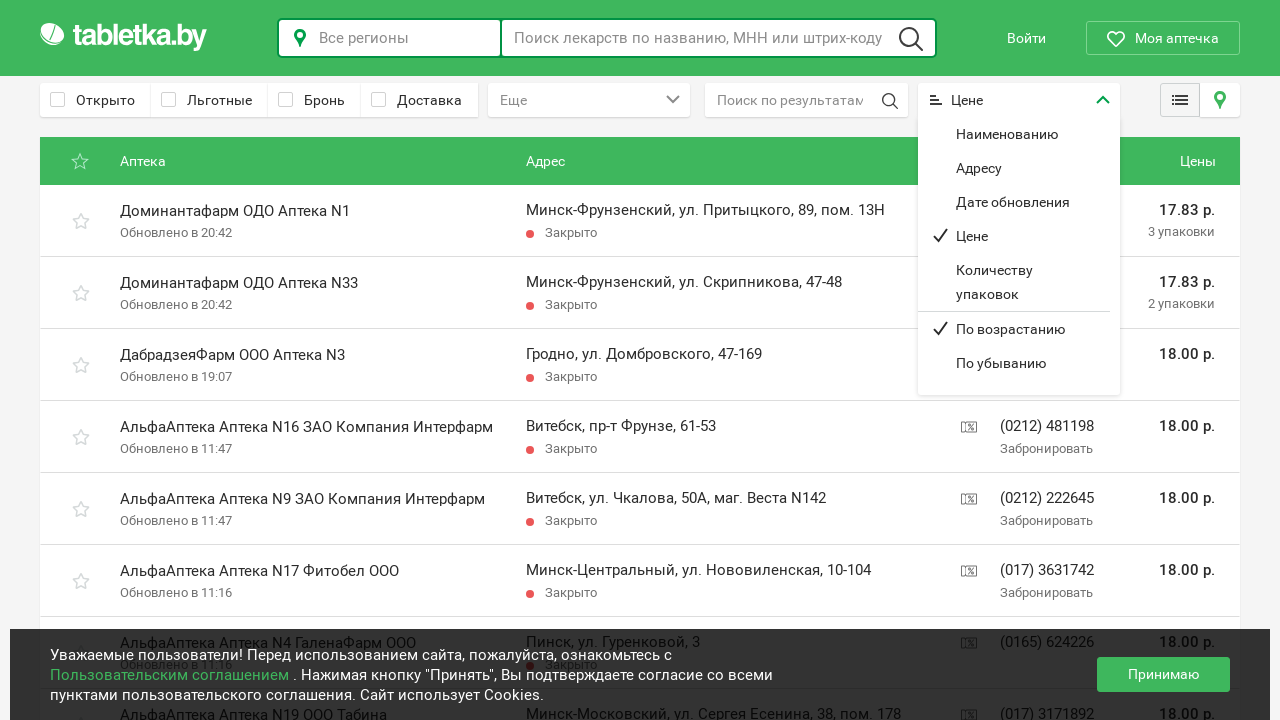

Clicked on sorting option (label for='r22') at (1014, 363) on label[for='r22']
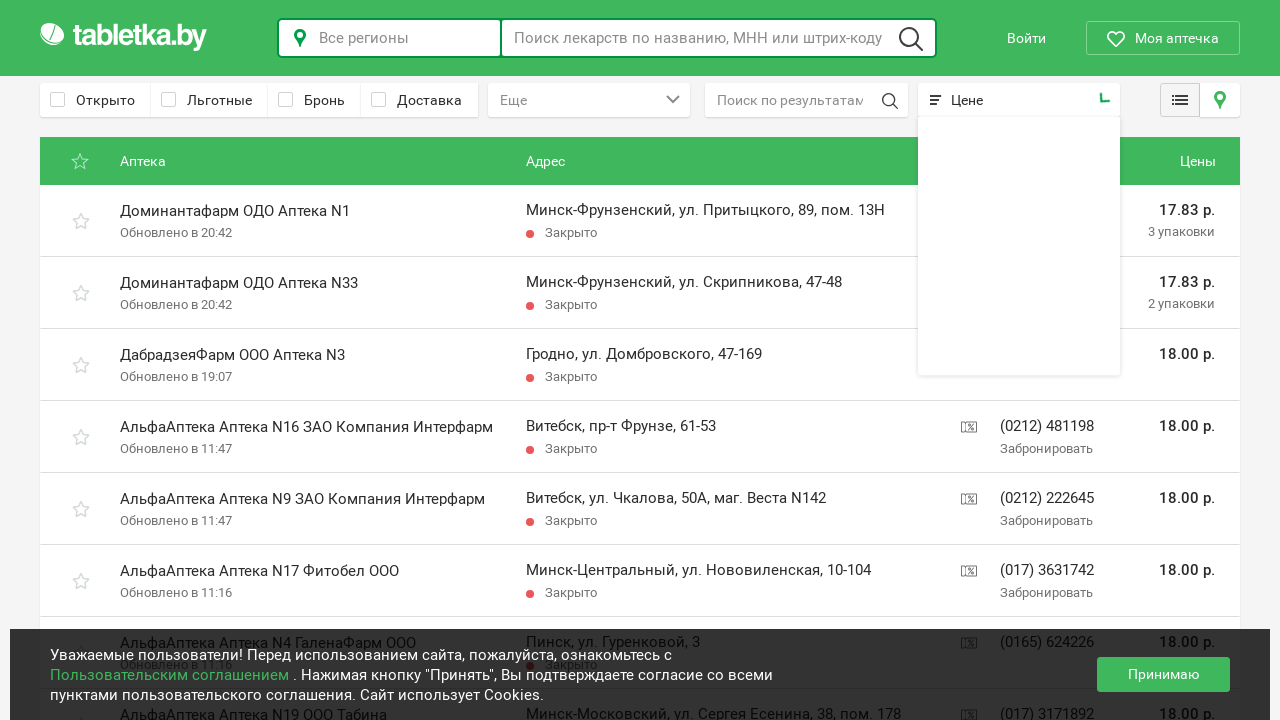

Waited for price values to be visible after sorting
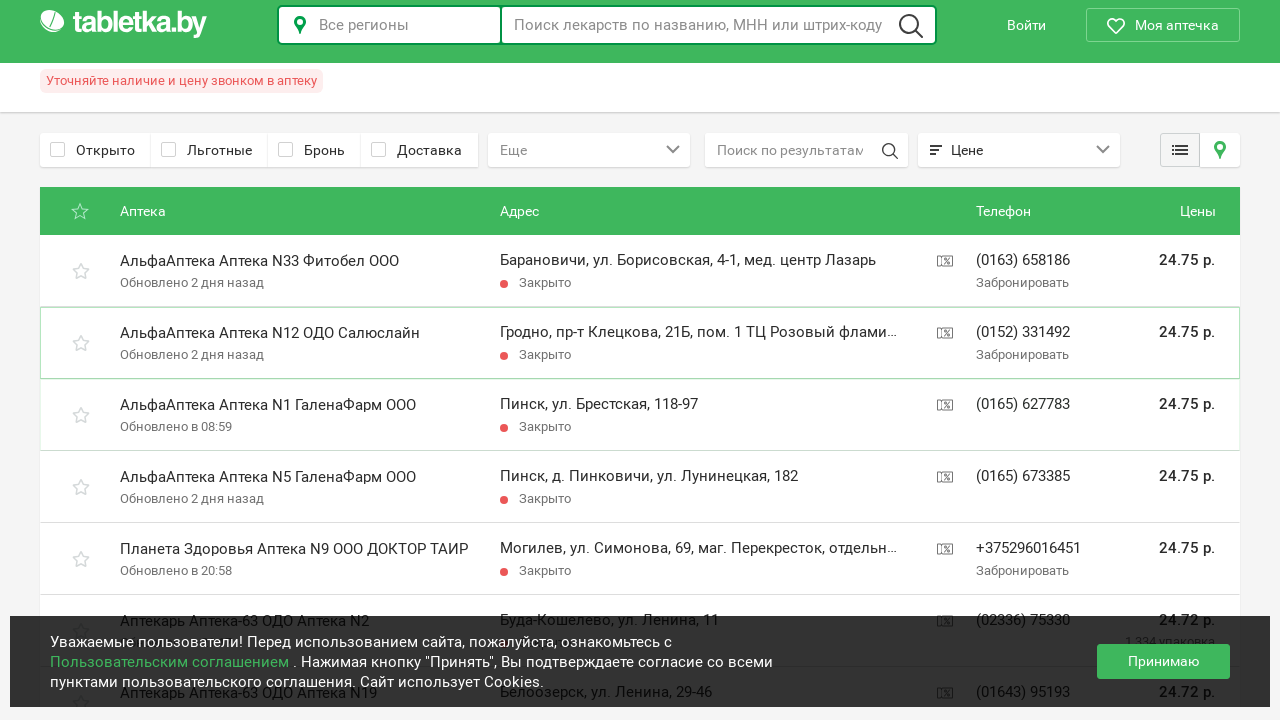

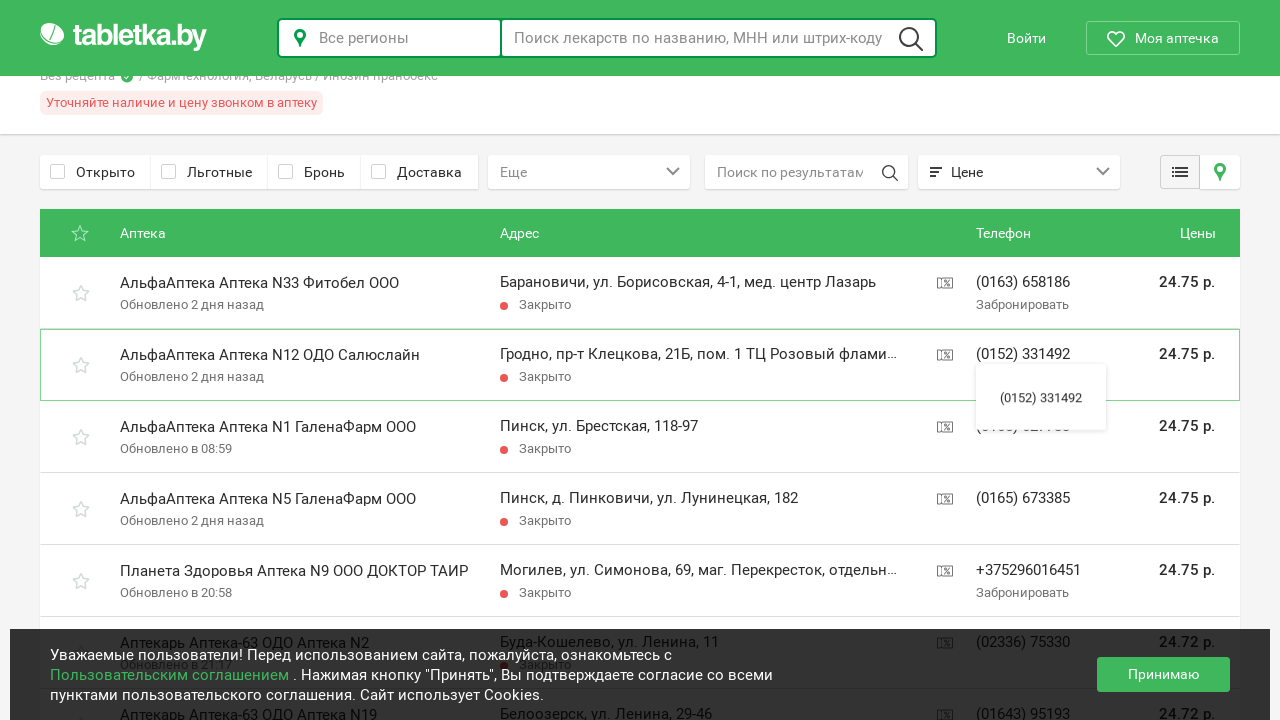